Tests navigation on the Anh Tester website by clicking on the blog link from the homepage

Starting URL: https://anhtester.com

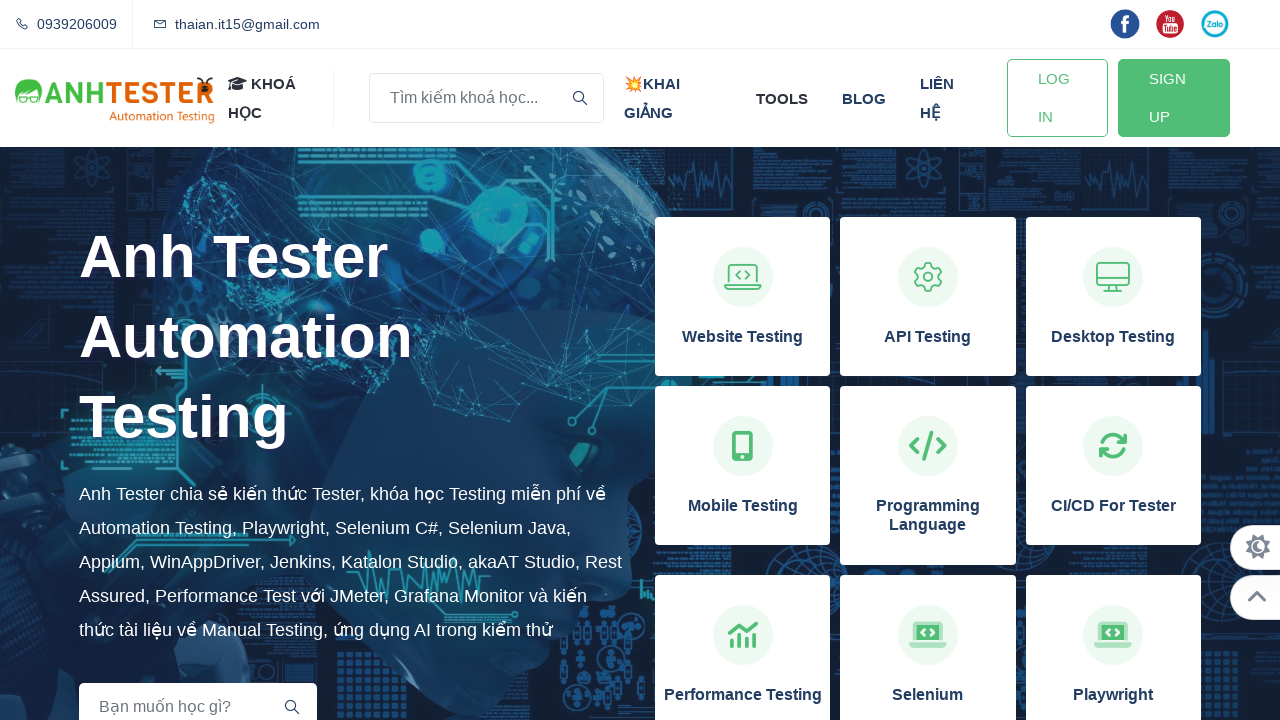

Clicked on the blog link at (864, 98) on xpath=//a[normalize-space()='blog']
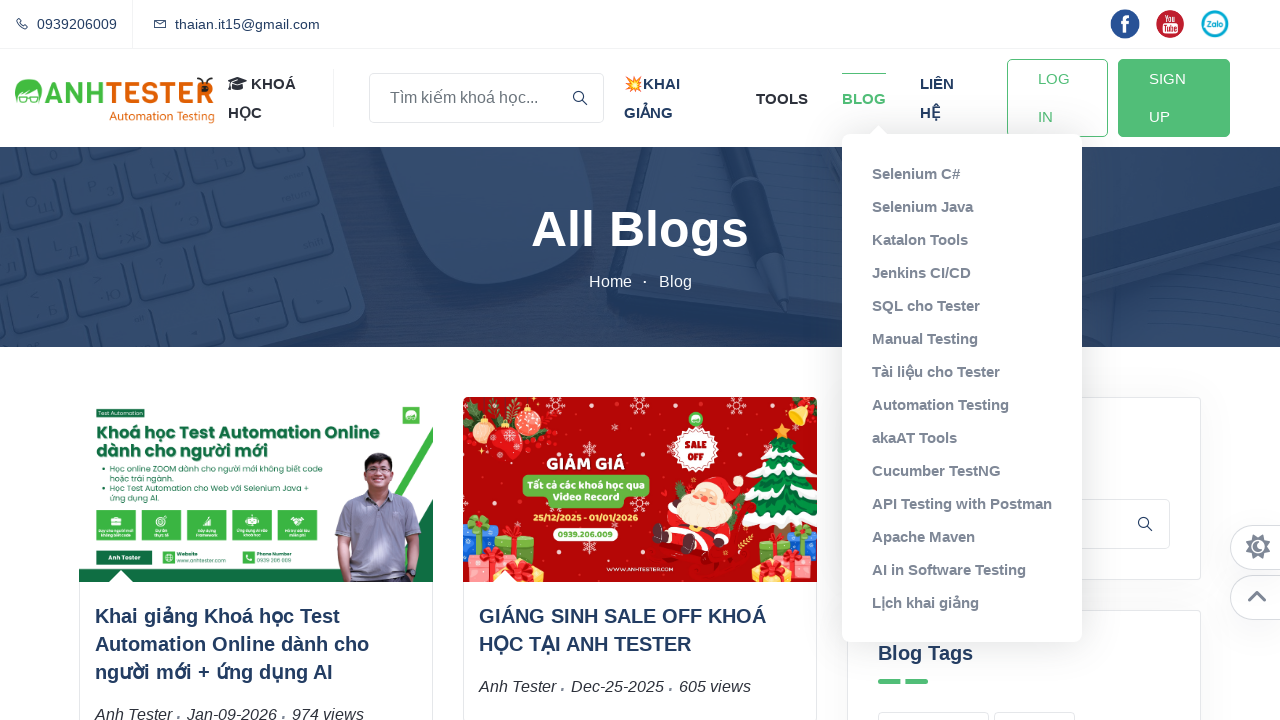

Waited for page to load (networkidle)
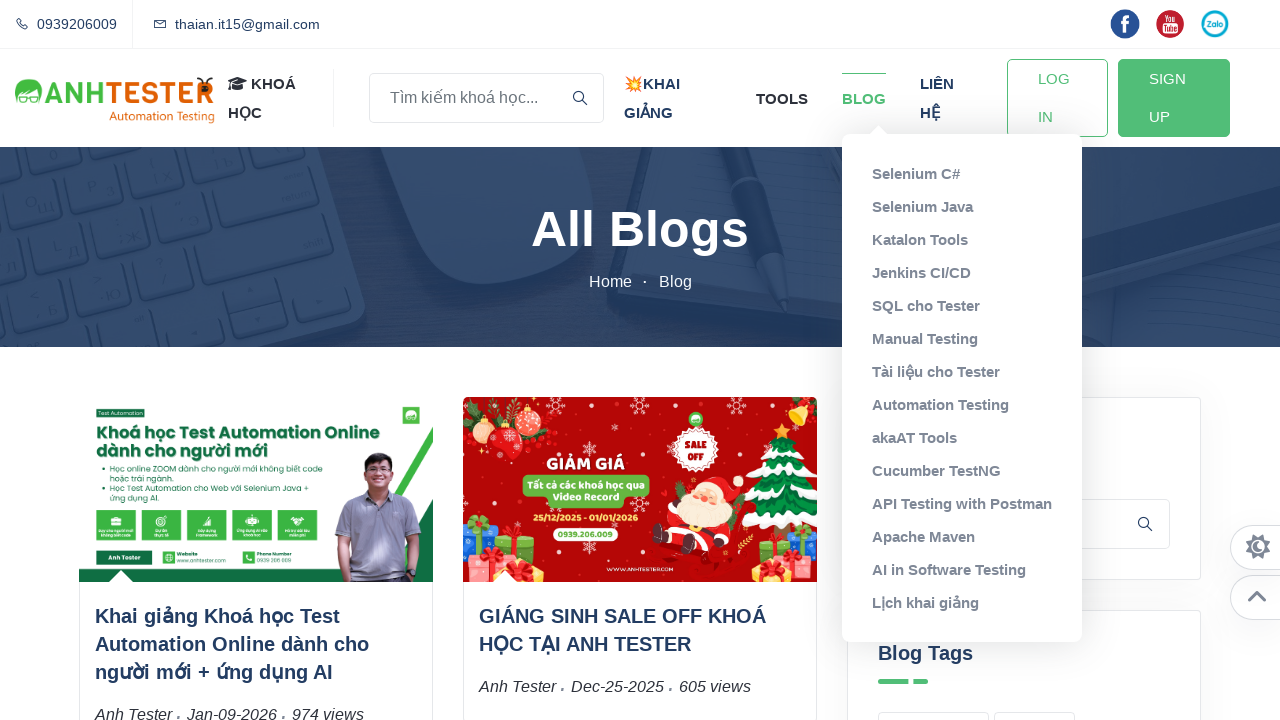

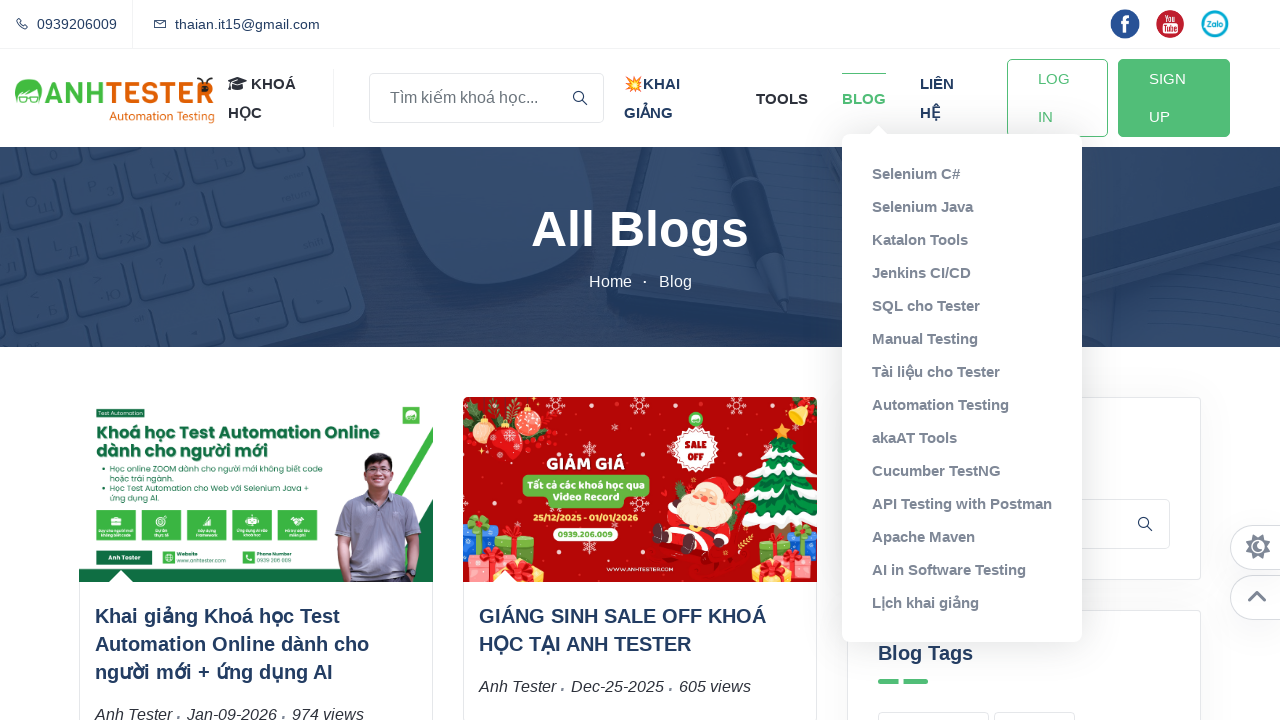